Tests JavaScript confirm dialog handling by clicking the confirm button, dismissing the dialog, and verifying the result

Starting URL: https://the-internet.herokuapp.com/javascript_alerts

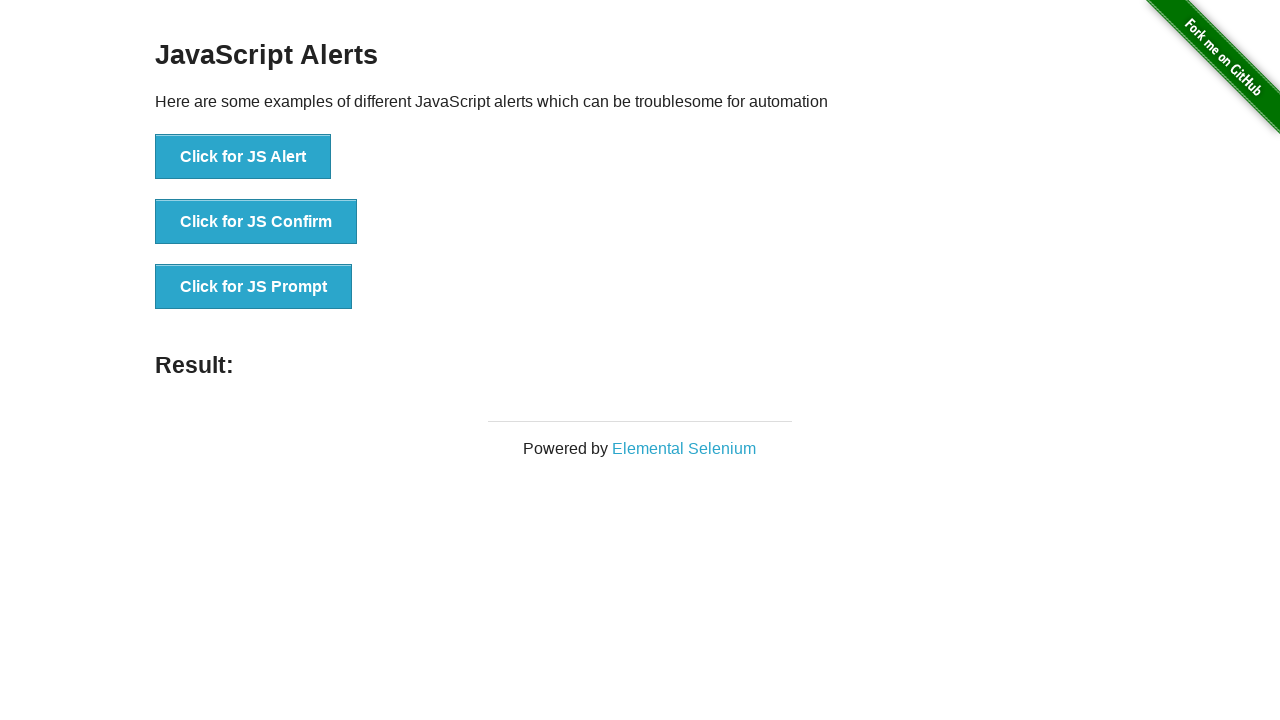

Clicked the JavaScript Confirm button at (256, 222) on xpath=//button[@onclick='jsConfirm()']
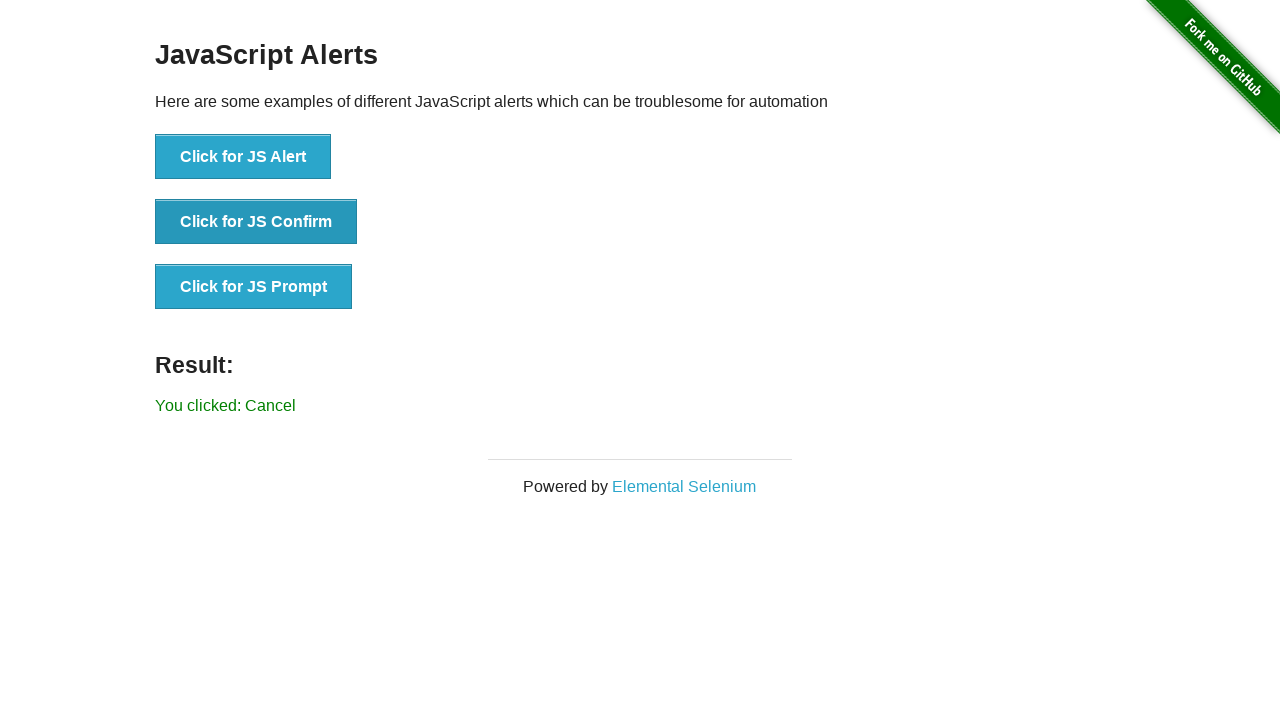

Set up dialog handler to dismiss the confirm dialog
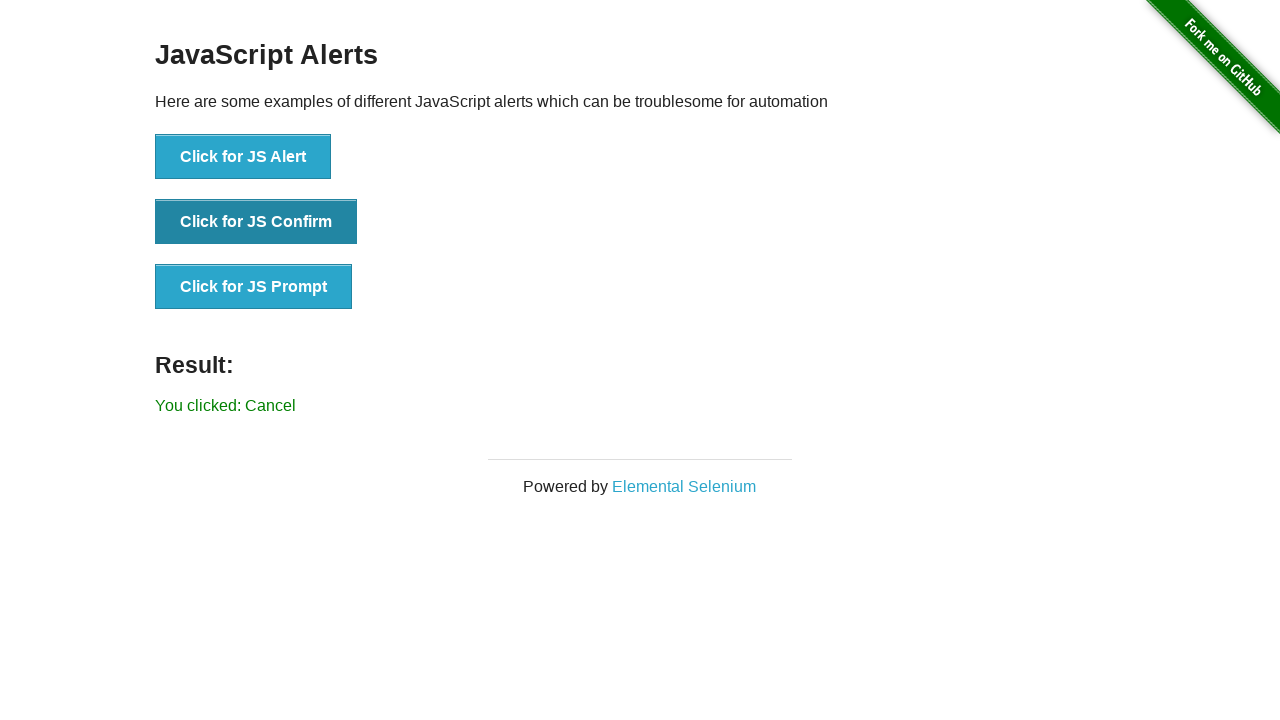

Waited for result text to appear after dismissing confirm dialog
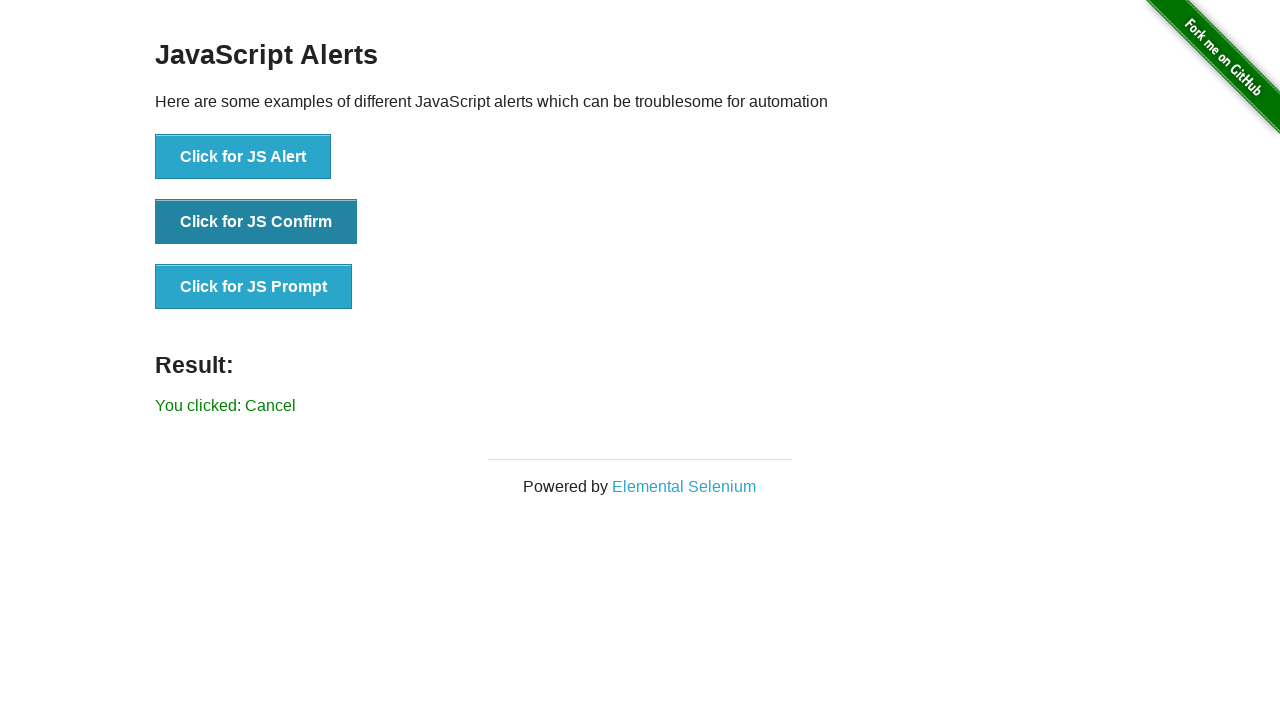

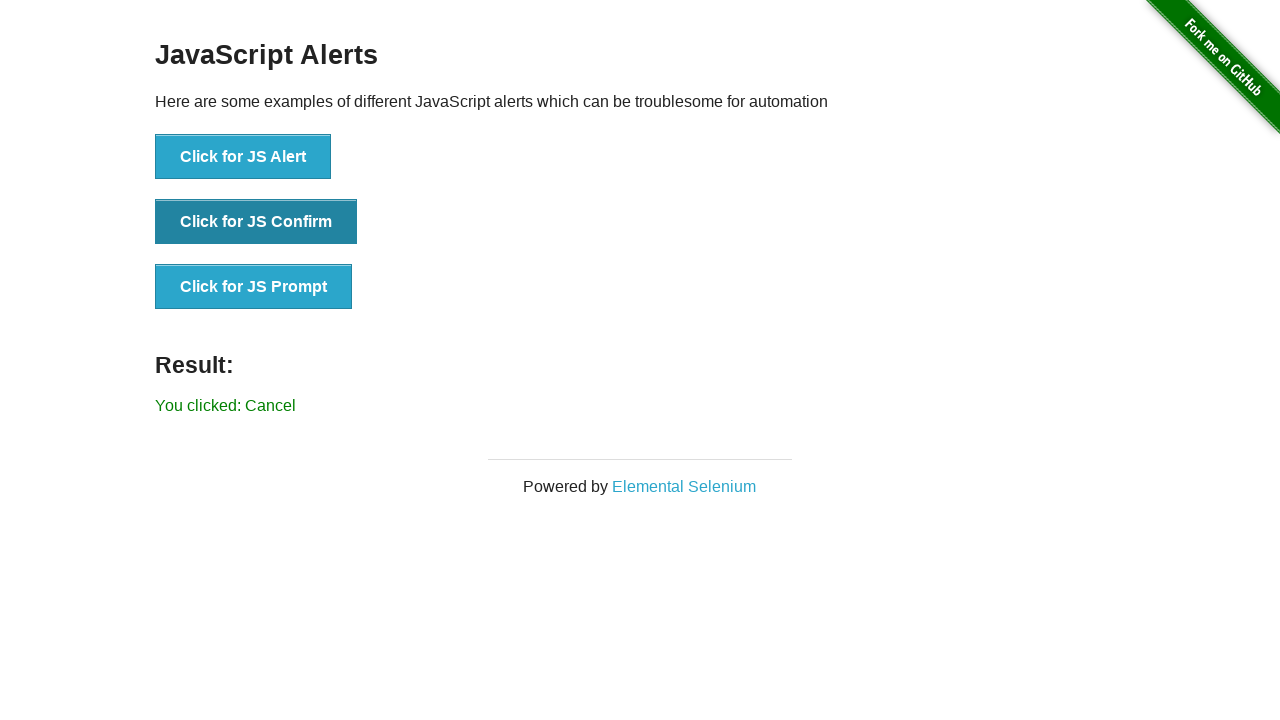